Navigates to Honda 2 Wheelers India homepage and verifies the page loads successfully

Starting URL: https://www.honda2wheelersindia.com/

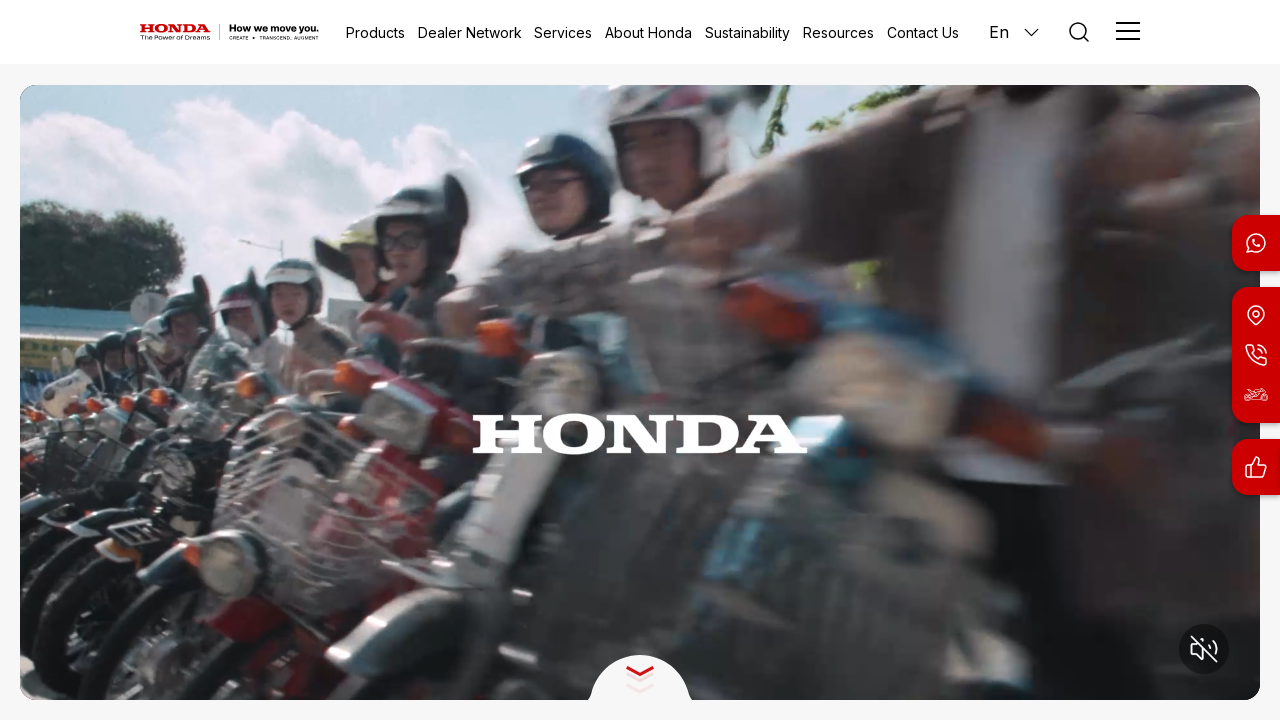

Waited for page to fully load (domcontentloaded state)
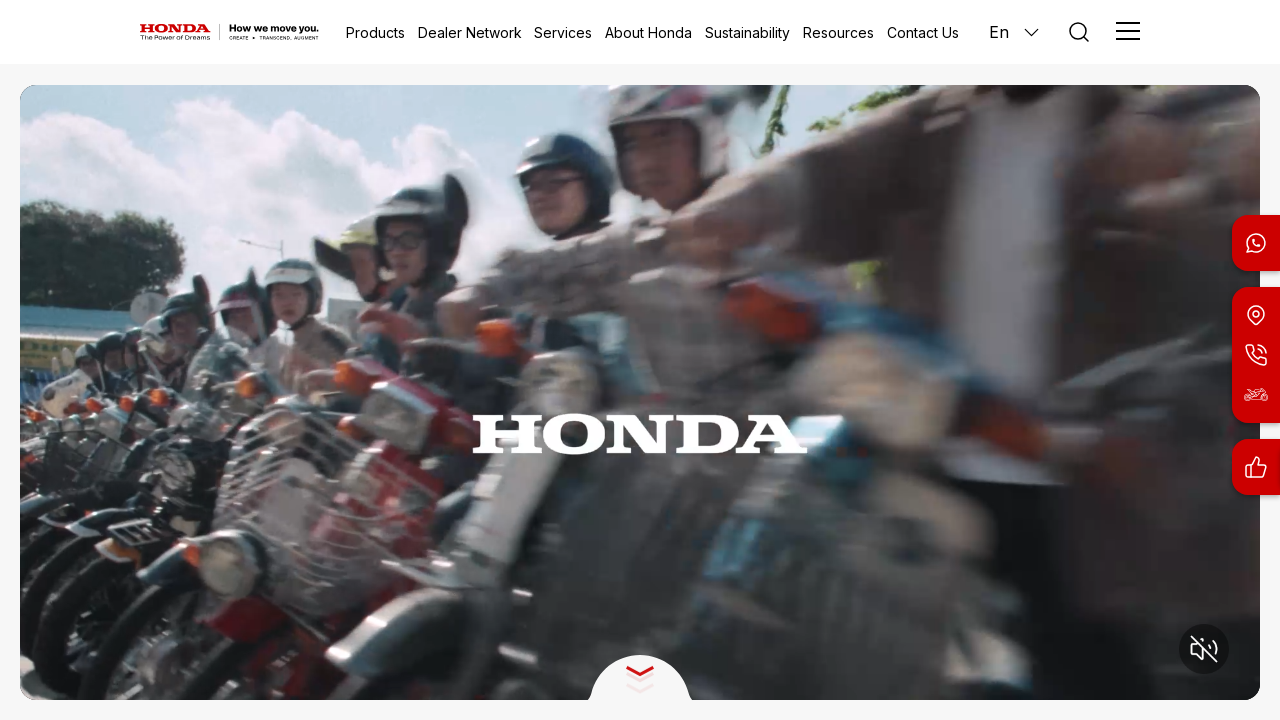

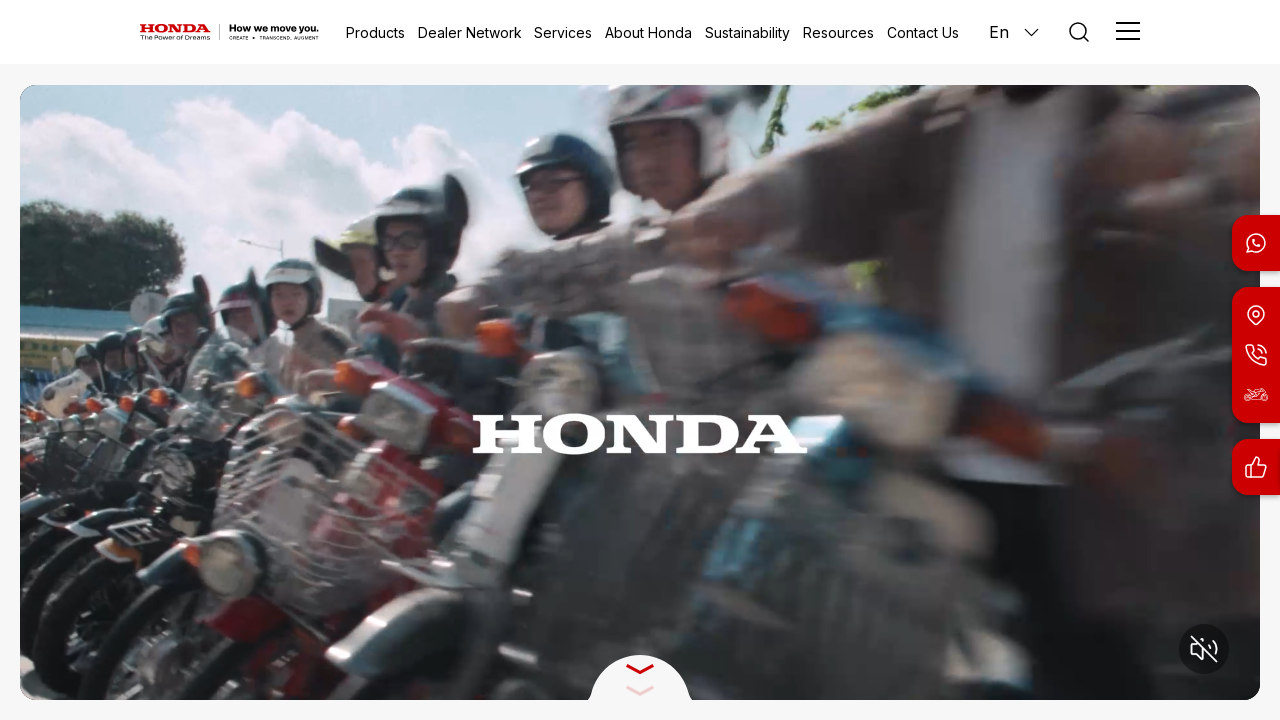